Tests dynamic content loading by clicking a start button and waiting for hidden content to become visible

Starting URL: http://theinternet.przyklady.javastart.pl/dynamic_loading/1

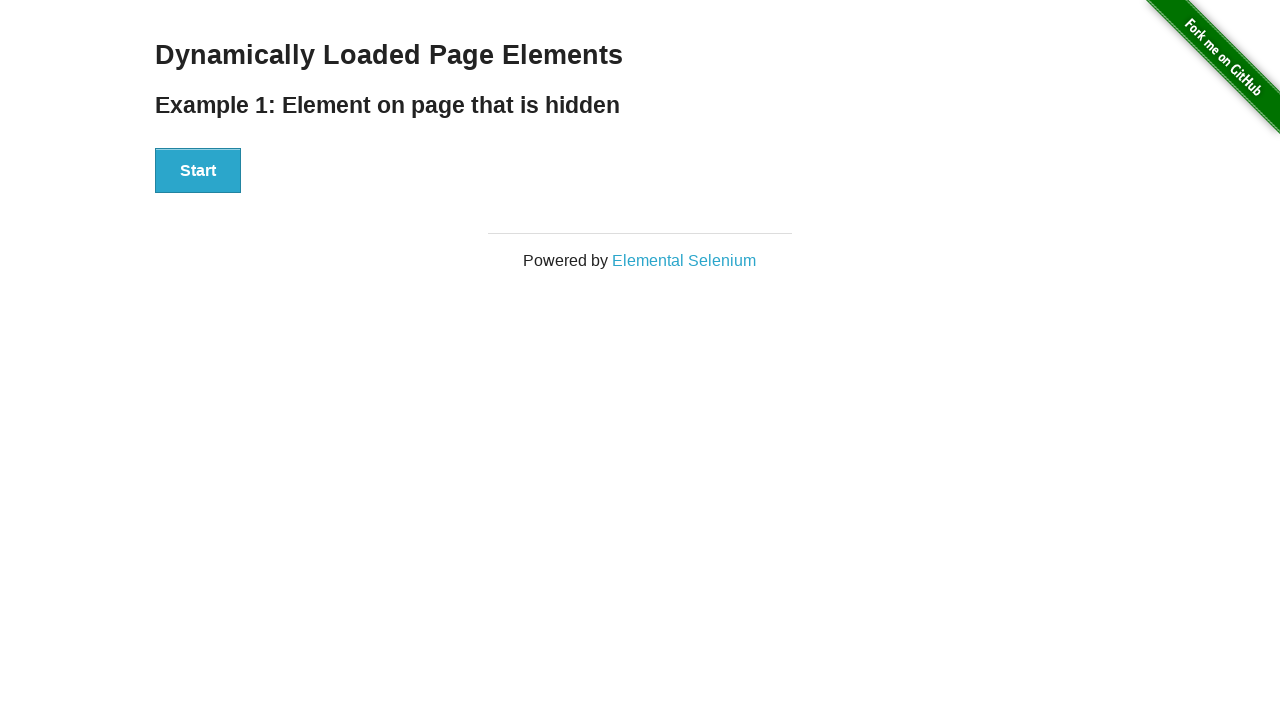

Located the finish element on the page
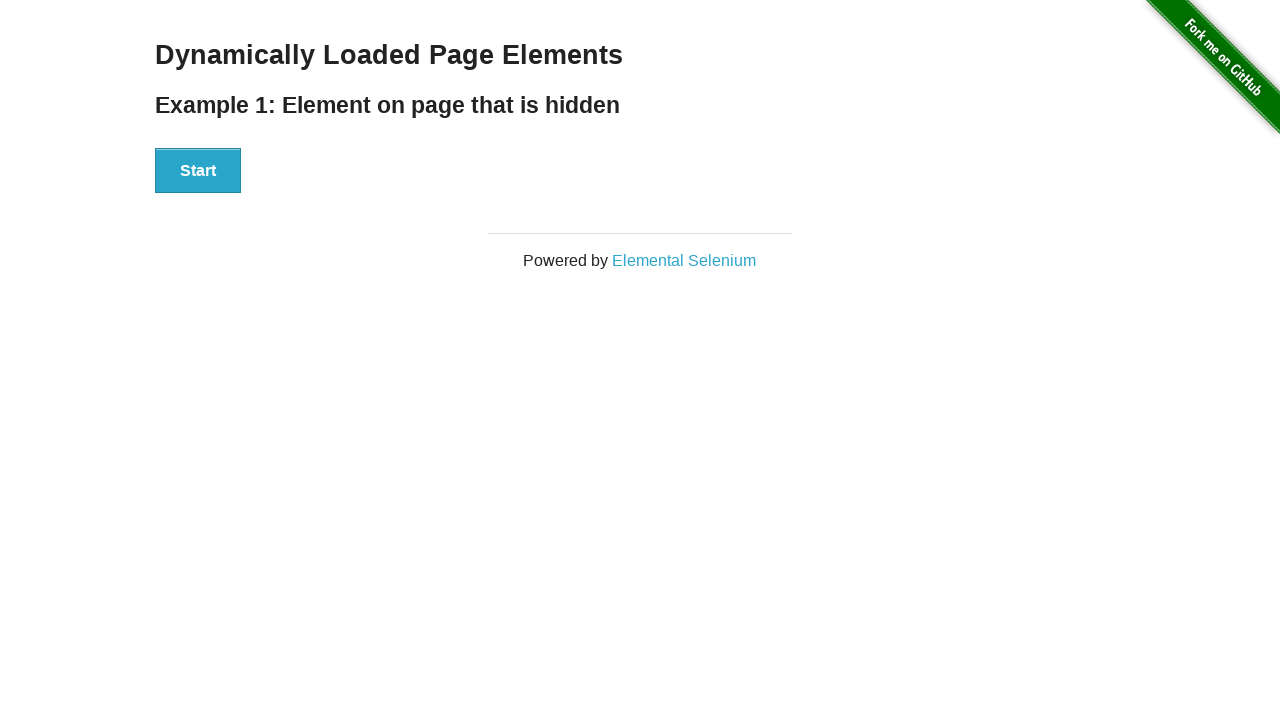

Verified that the finish element is initially hidden
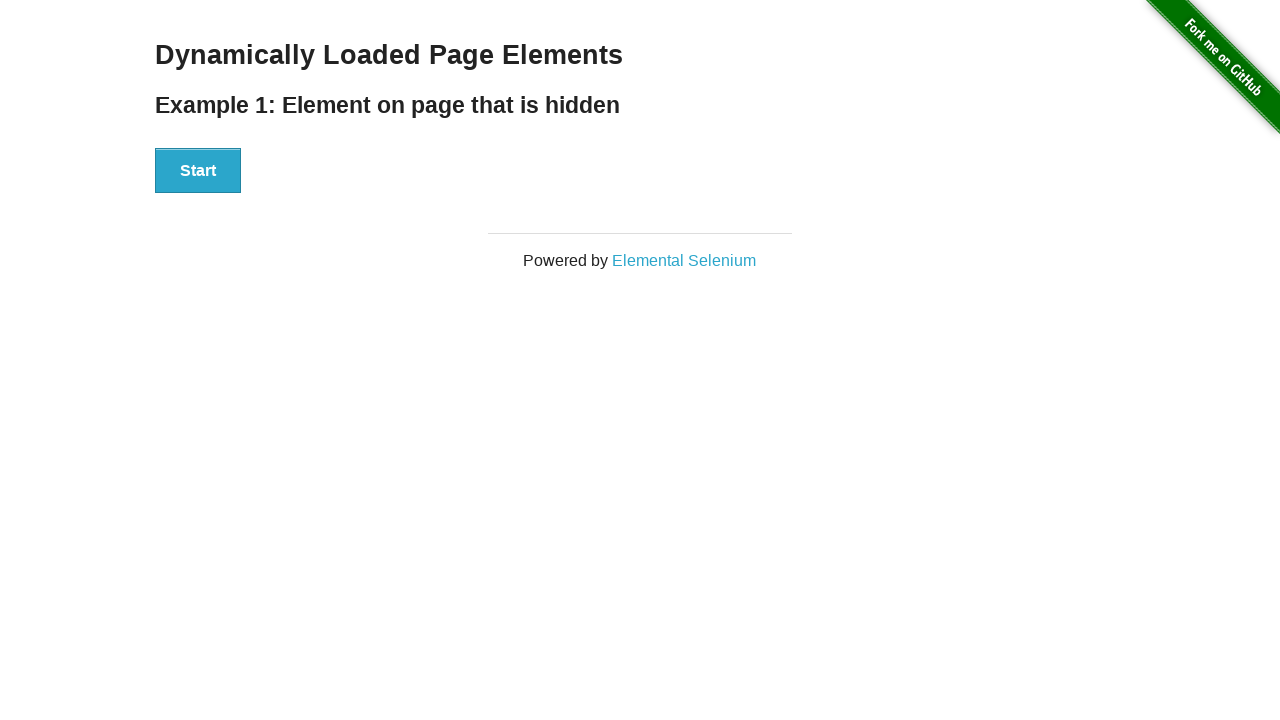

Clicked the start button to trigger dynamic content loading at (198, 171) on xpath=//*[@id='start']/button
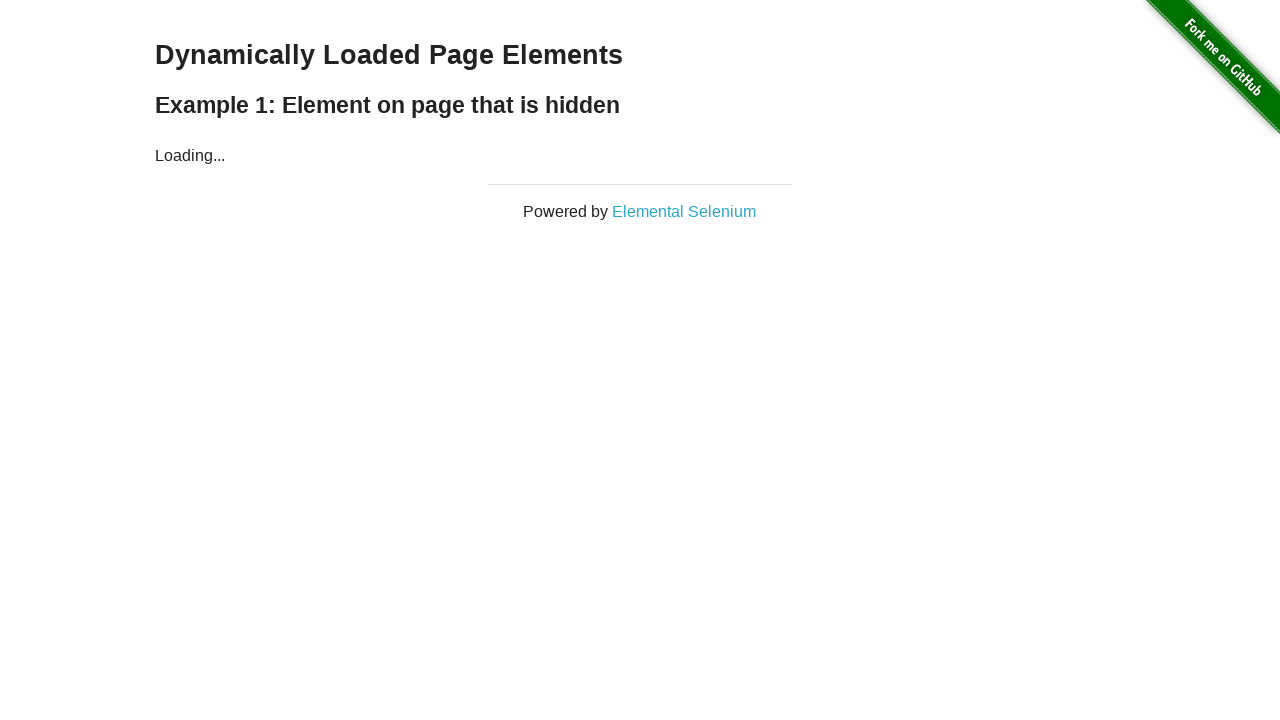

Waited for the finish element to become visible (dynamic content loaded)
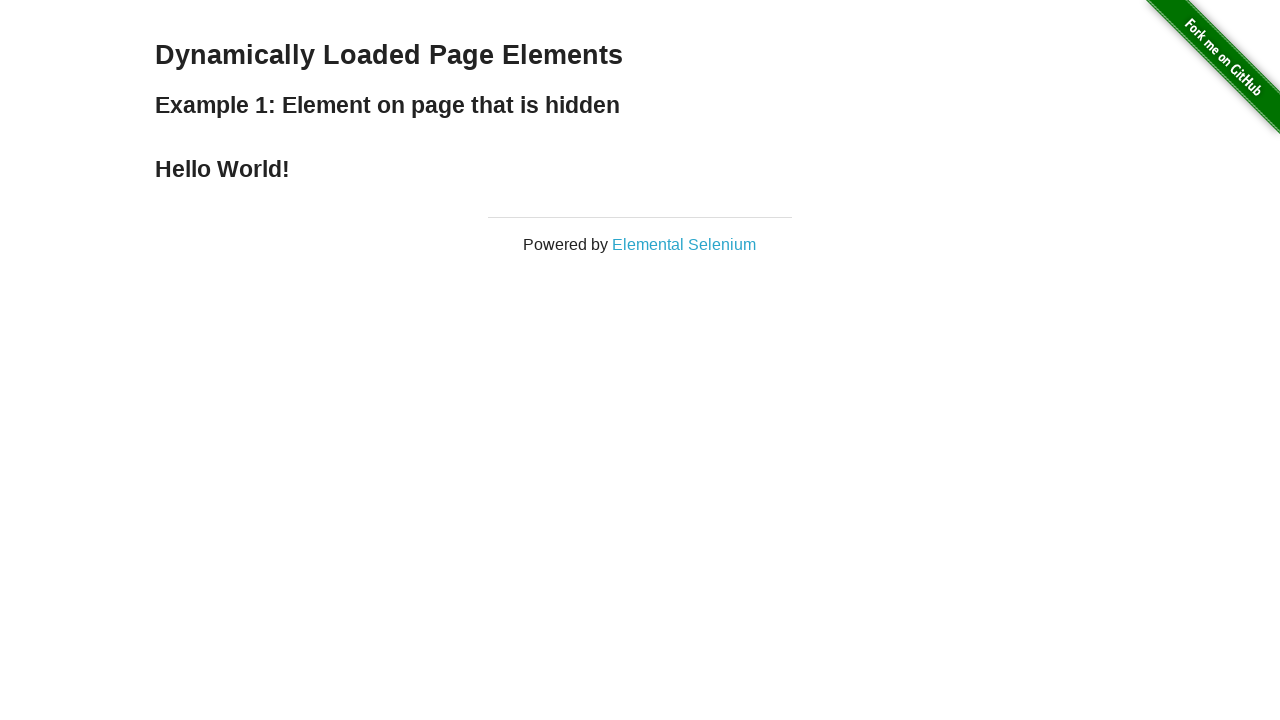

Verified that the finish element is now visible
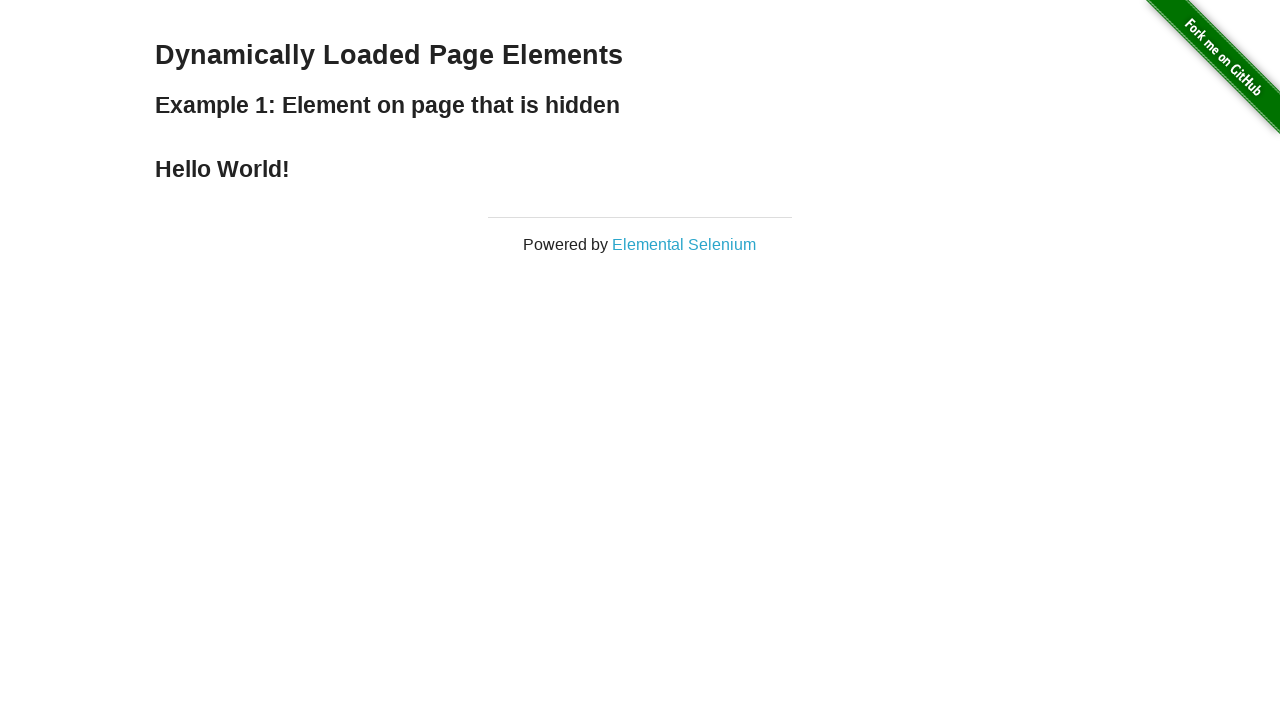

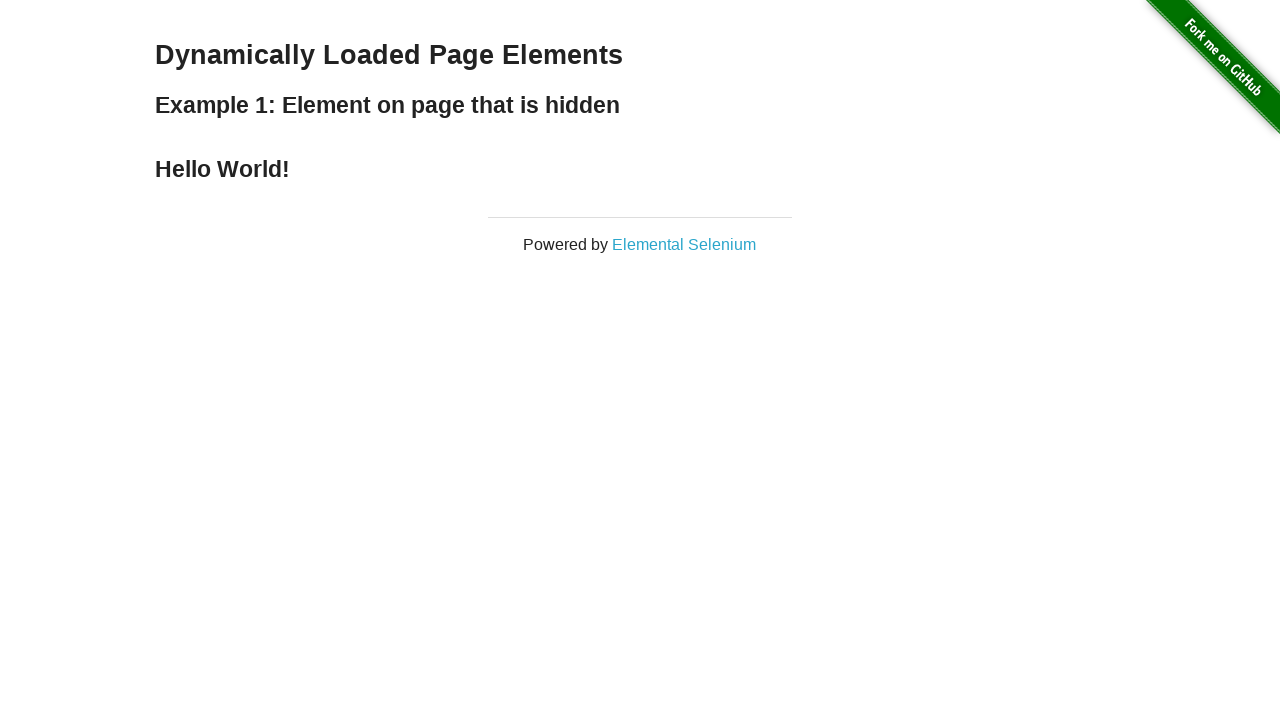